Tests an explicit wait scenario where the script waits for a price to change to $100, then clicks a button, calculates a mathematical answer based on a displayed value, fills in the answer field, and submits the solution.

Starting URL: http://suninjuly.github.io/explicit_wait2.html

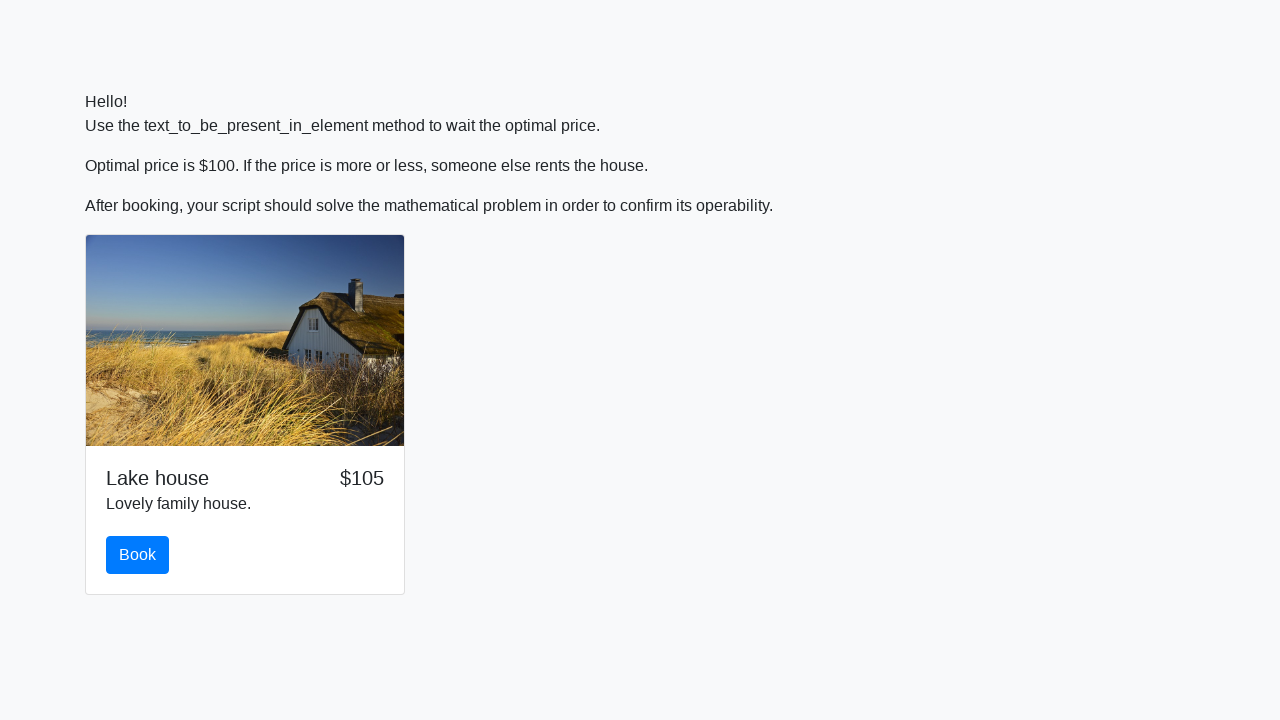

Waited for price to change to $100
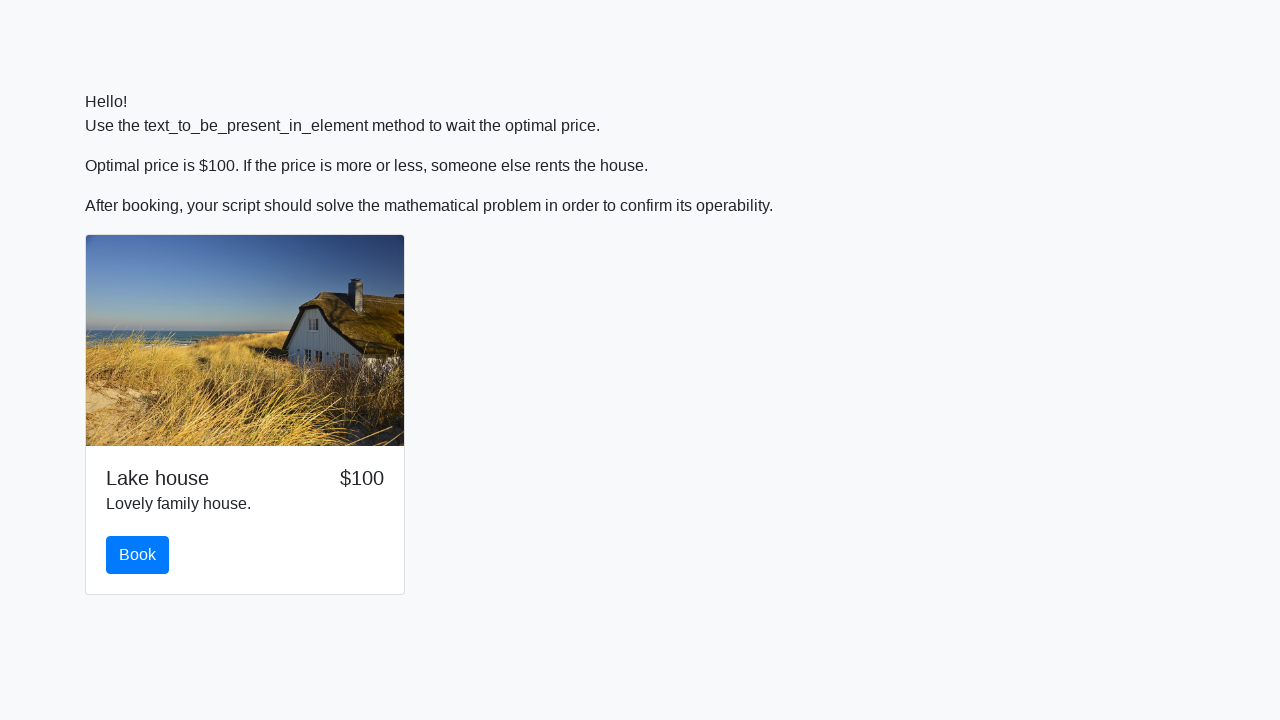

Clicked the book button at (138, 555) on button
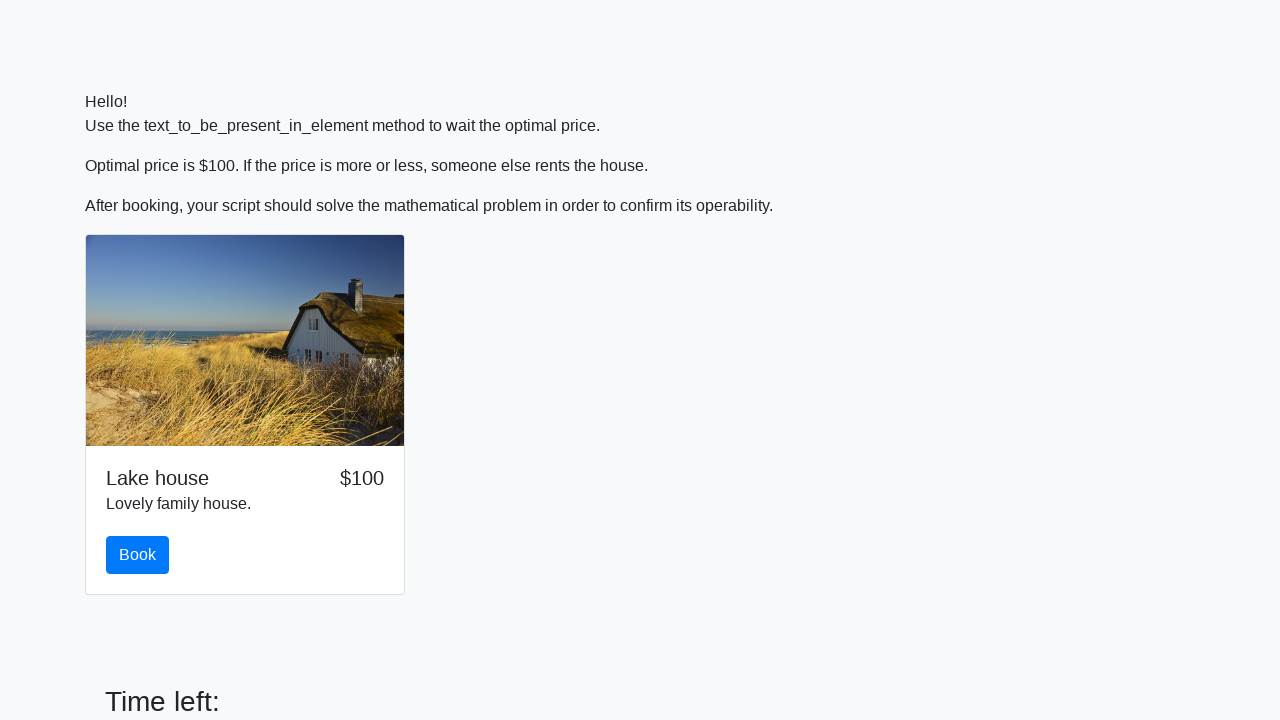

Retrieved input value: 601
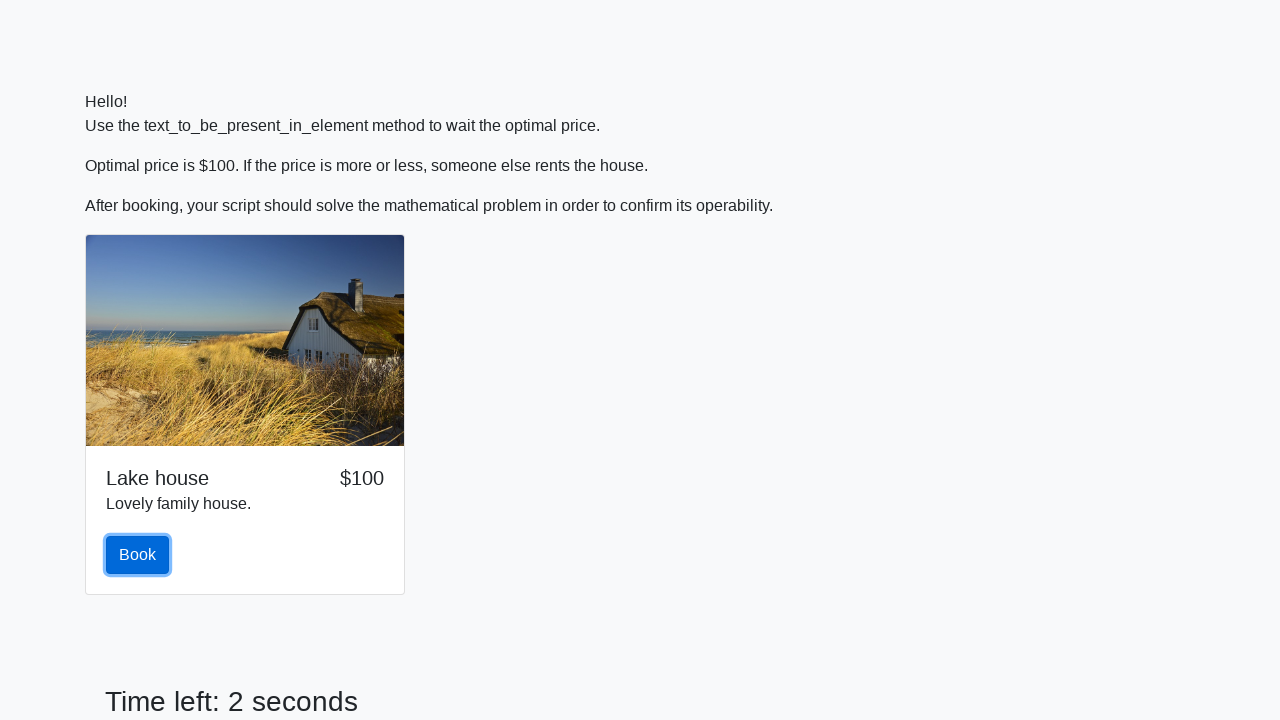

Calculated answer: 2.282517958364246
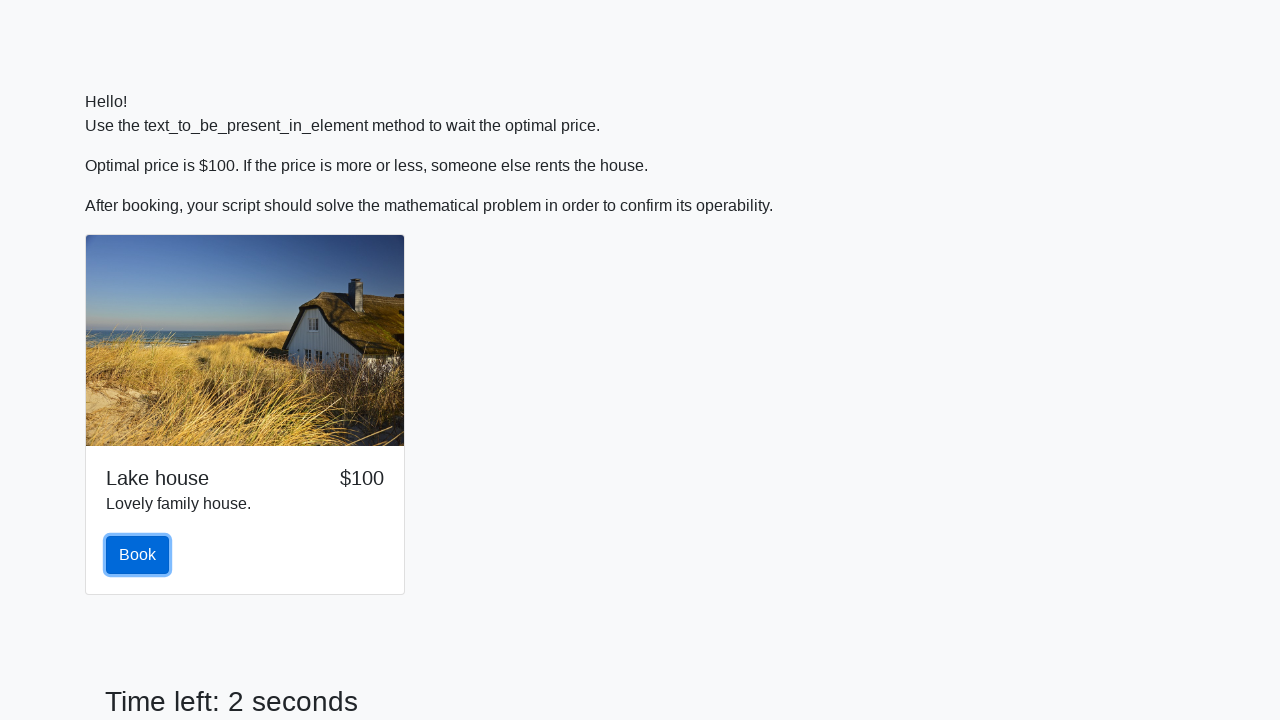

Filled answer field with calculated value: 2.282517958364246 on #answer
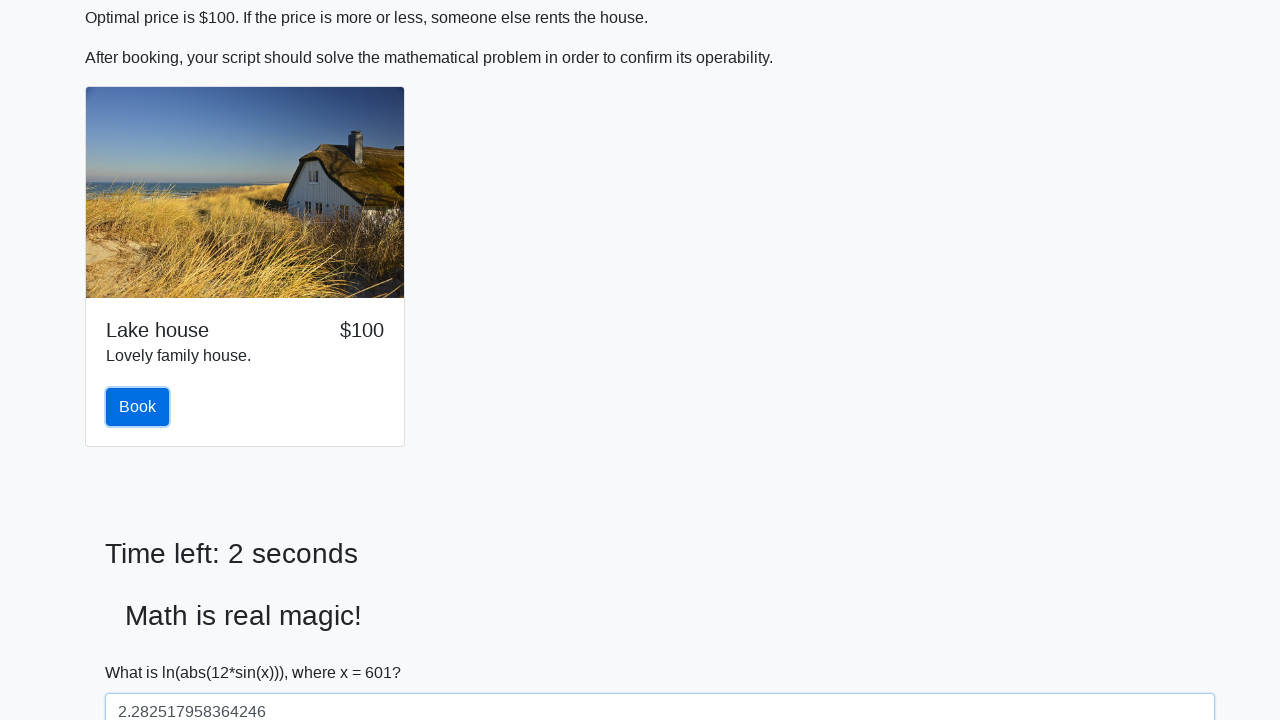

Clicked the solve button to submit the solution at (143, 651) on #solve
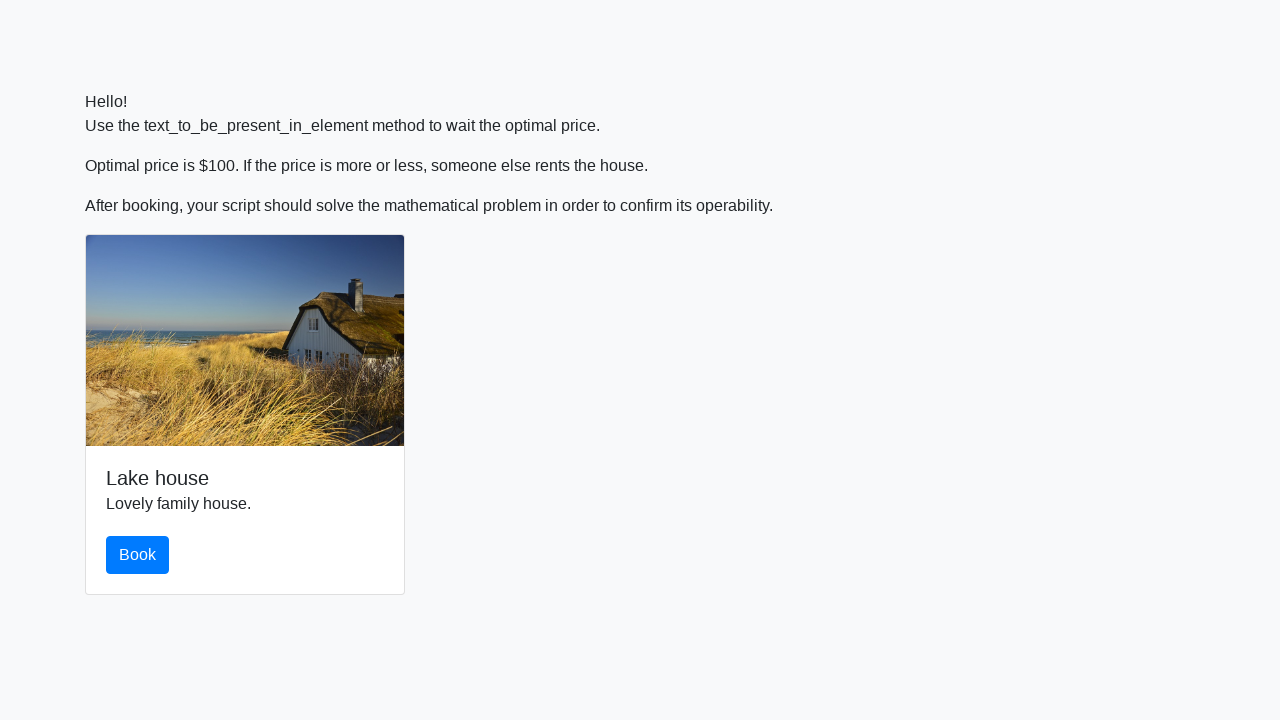

Waited for alert to appear
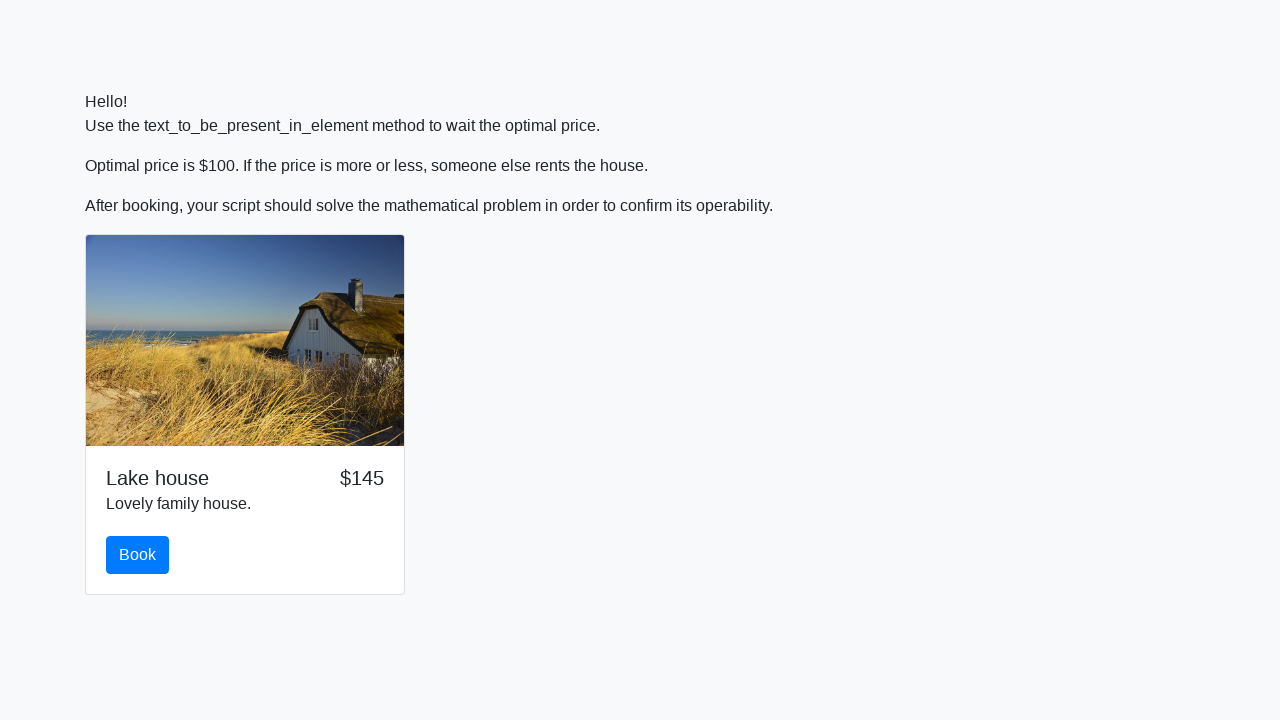

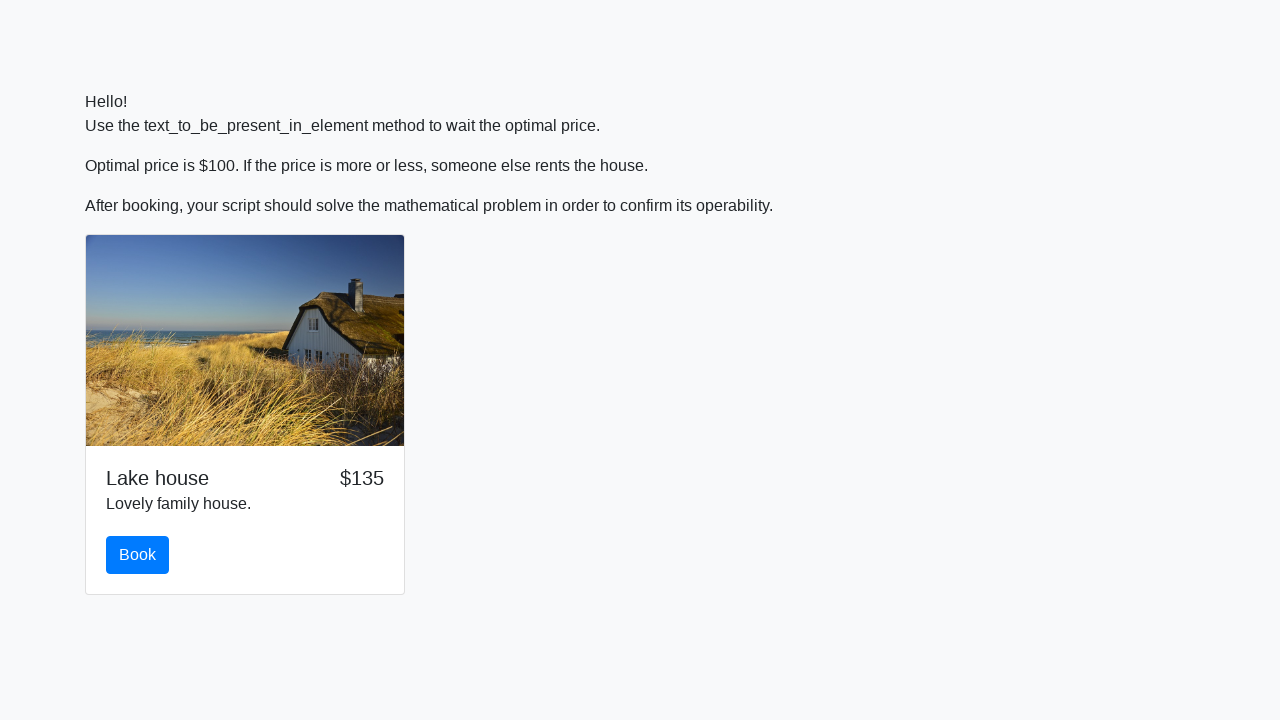